Tests iframe handling by navigating to nested iframes, entering text in a text box within a nested iframe, then switching back to the main window to verify page content

Starting URL: http://demo.automationtesting.in/Frames.html

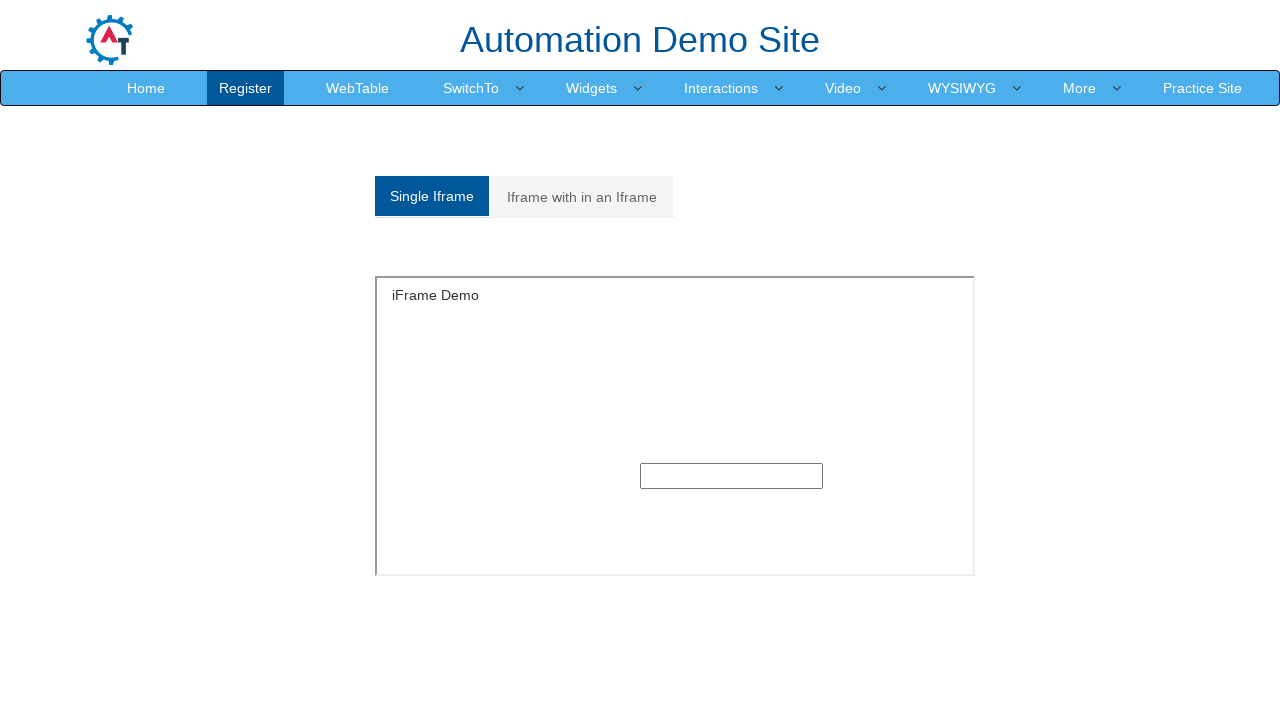

Clicked 'Iframe with in an Iframe' button at (582, 197) on a:text('Iframe with in an Iframe')
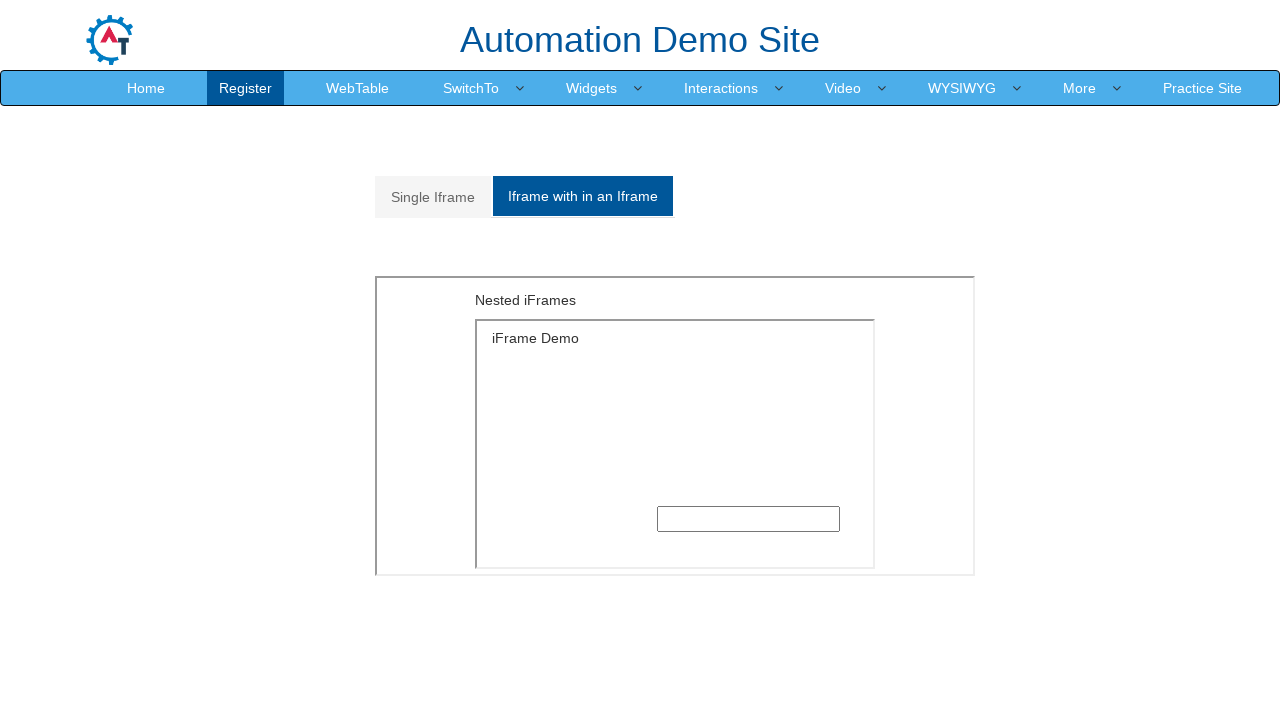

Located first iframe with id 'Multiple'
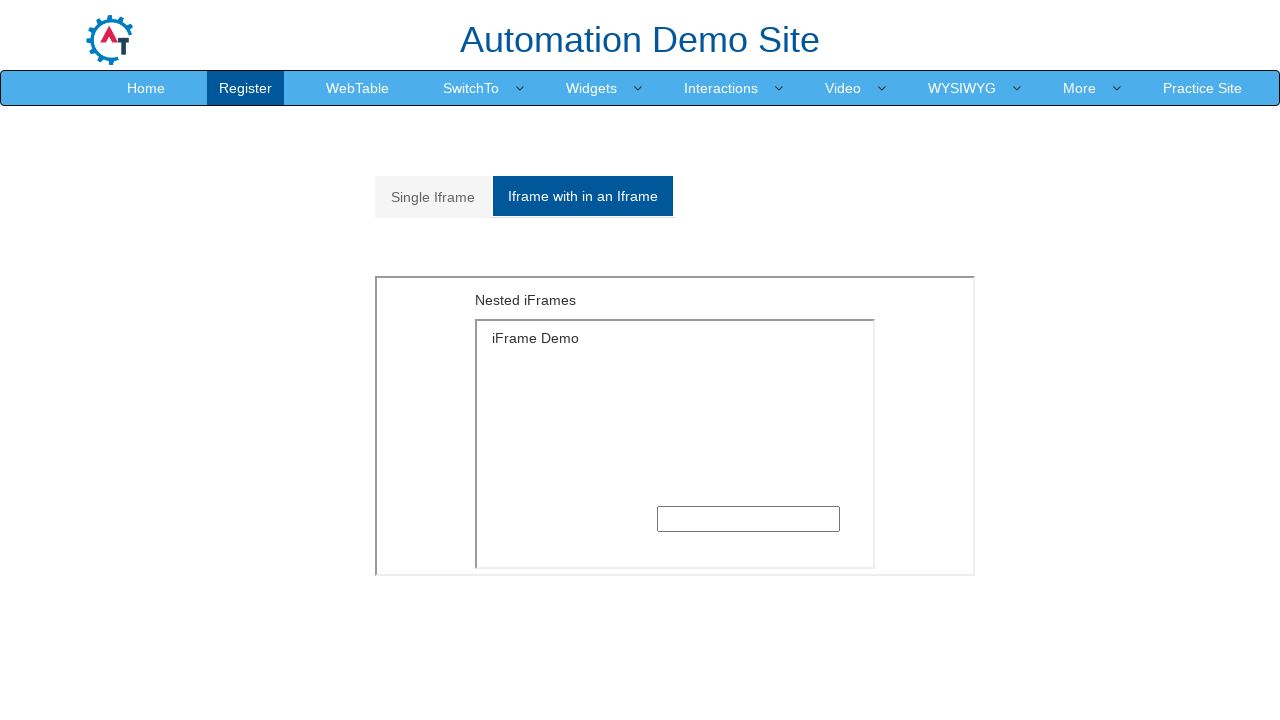

Located nested iframe inside first iframe
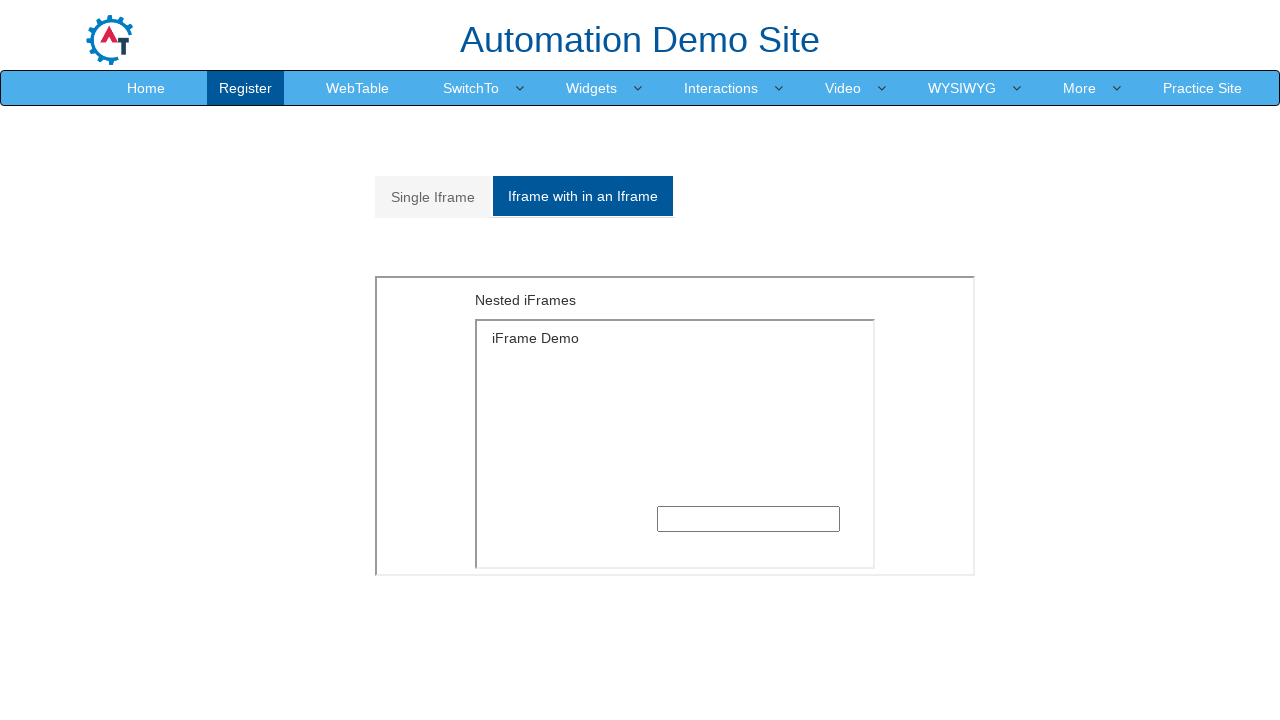

Filled text box in nested iframe with 'Test test test' on #Multiple iframe >> nth=0 >> internal:control=enter-frame >> iframe >> nth=0 >> 
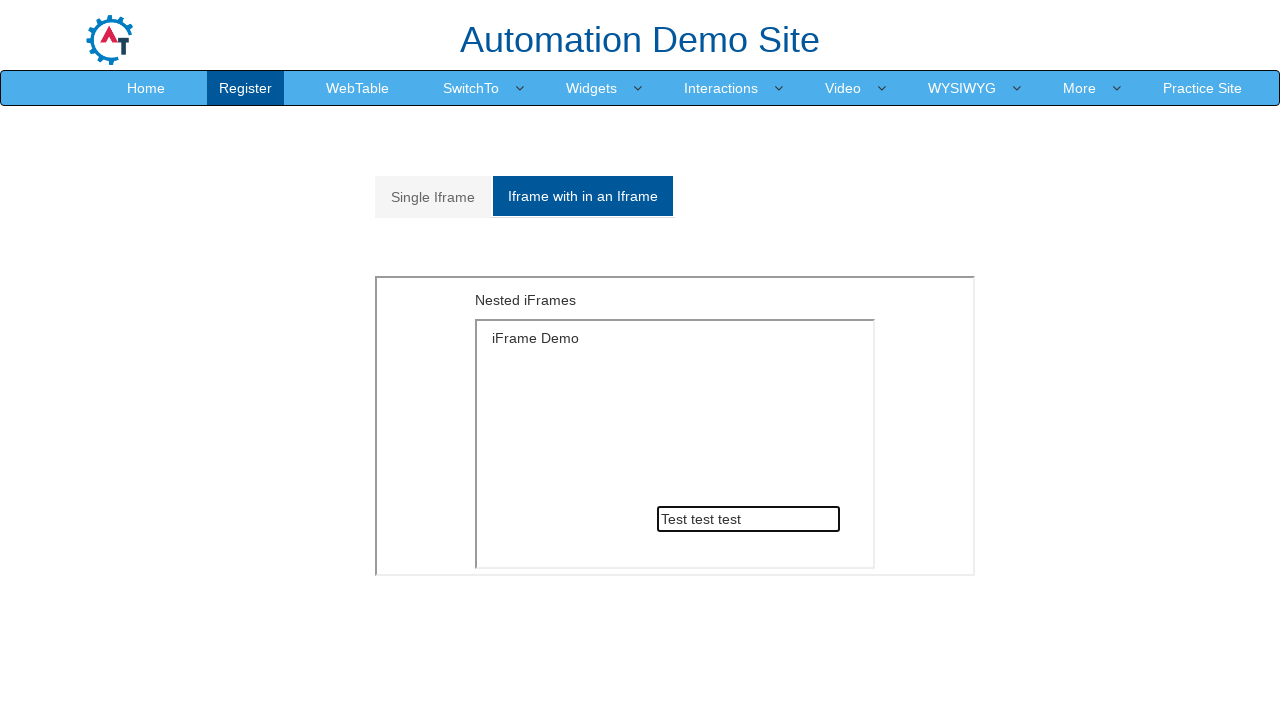

Verified main page content is accessible - 'Automation Demo Site' header found
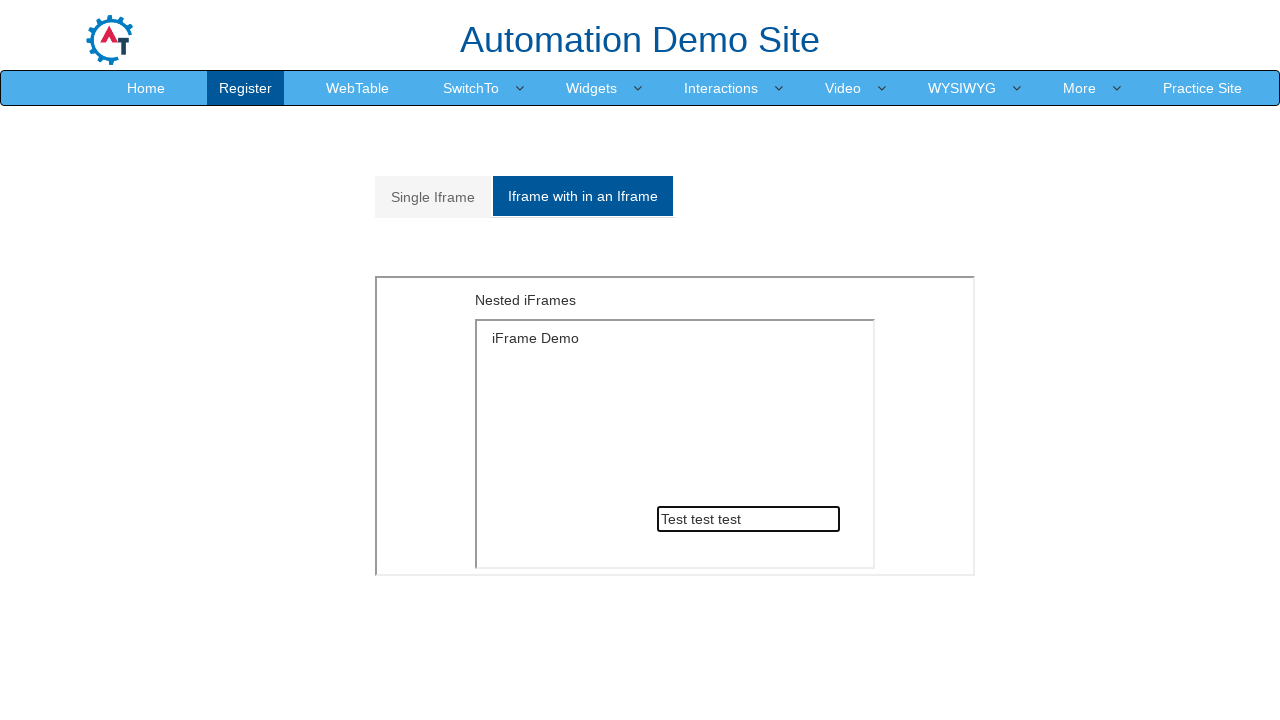

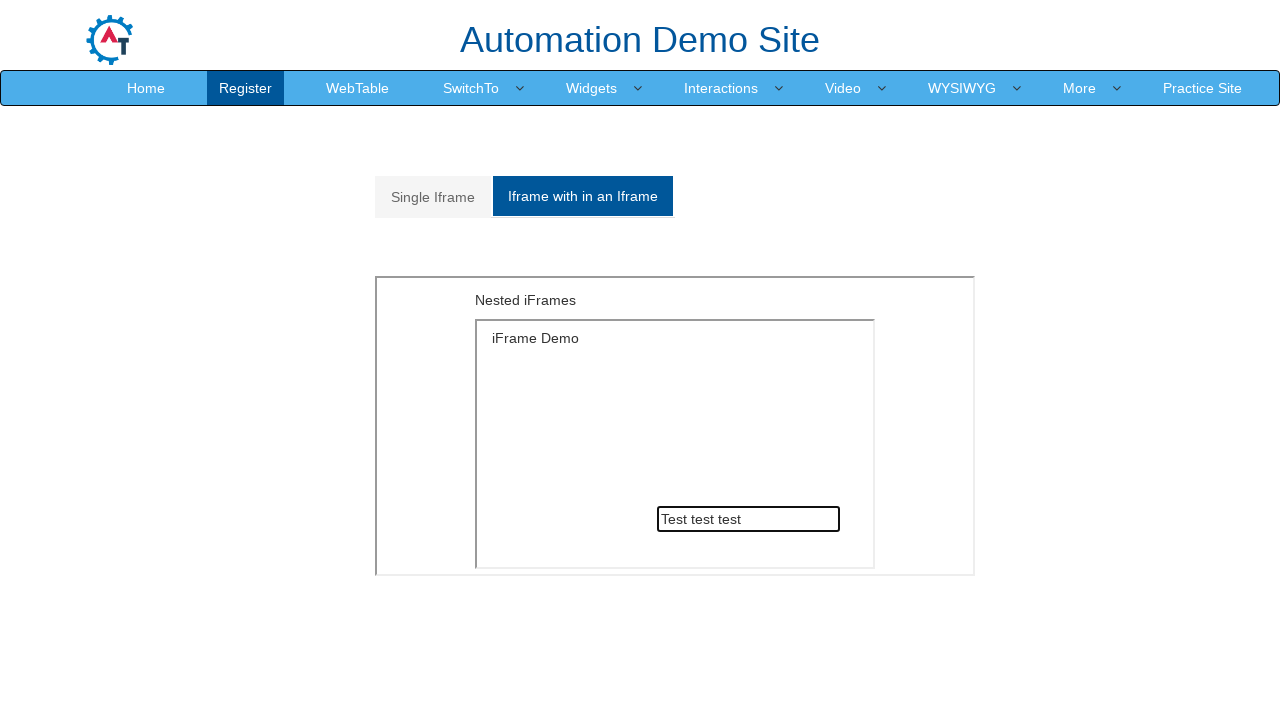